Fills out a contact sales form on OrangeHRM website by entering name and email fields

Starting URL: https://www.orangehrm.com/en/contact-sales/

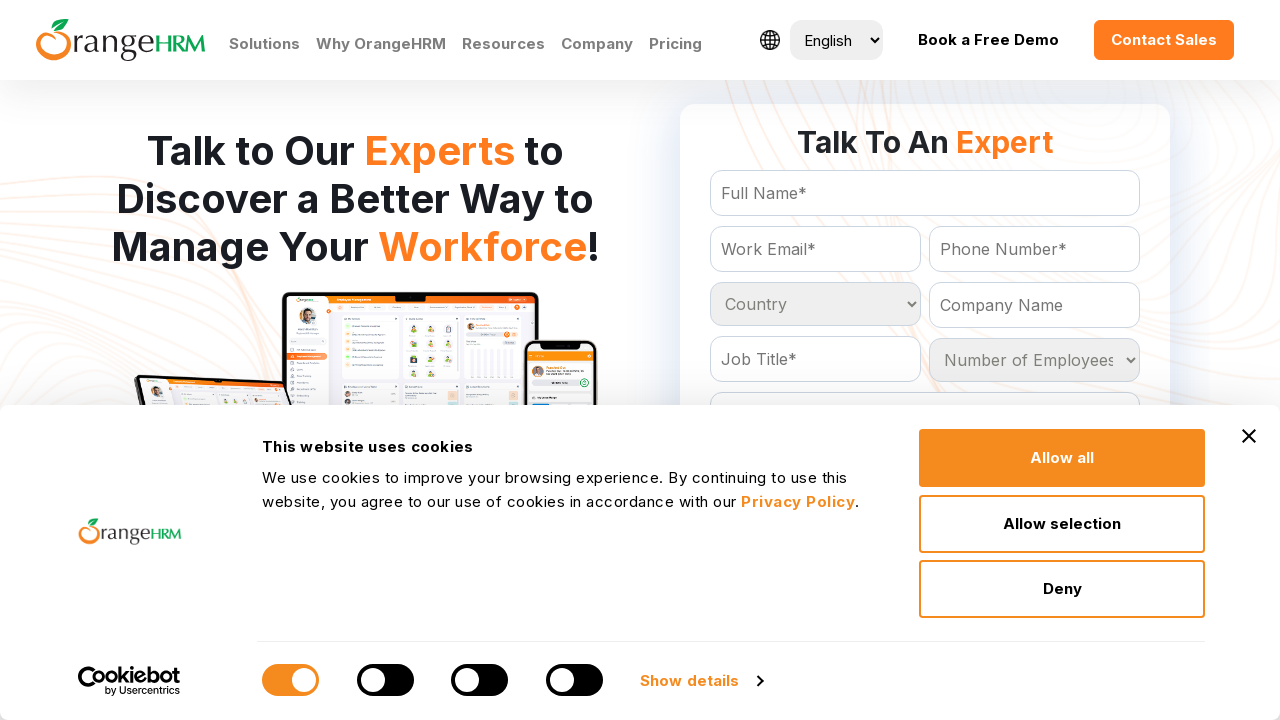

Waited for Full Name field to become visible
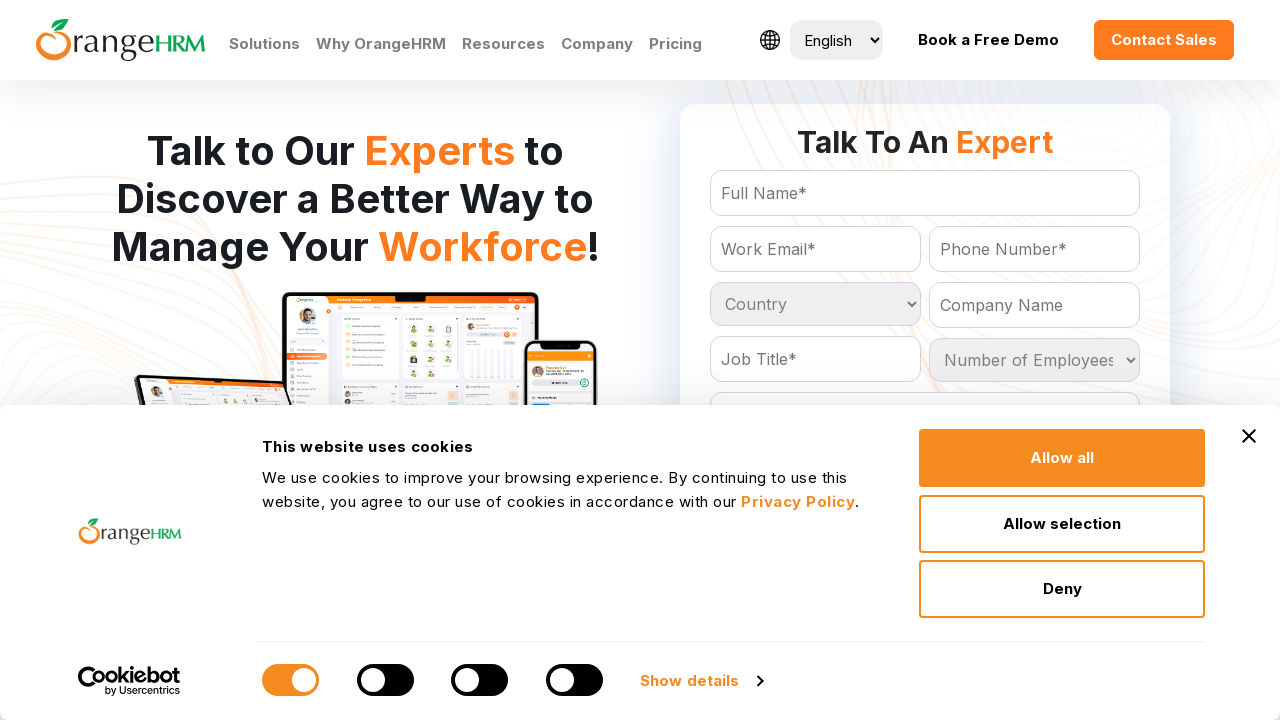

Filled Full Name field with 'Lokesh' on #Form_getForm_FullName
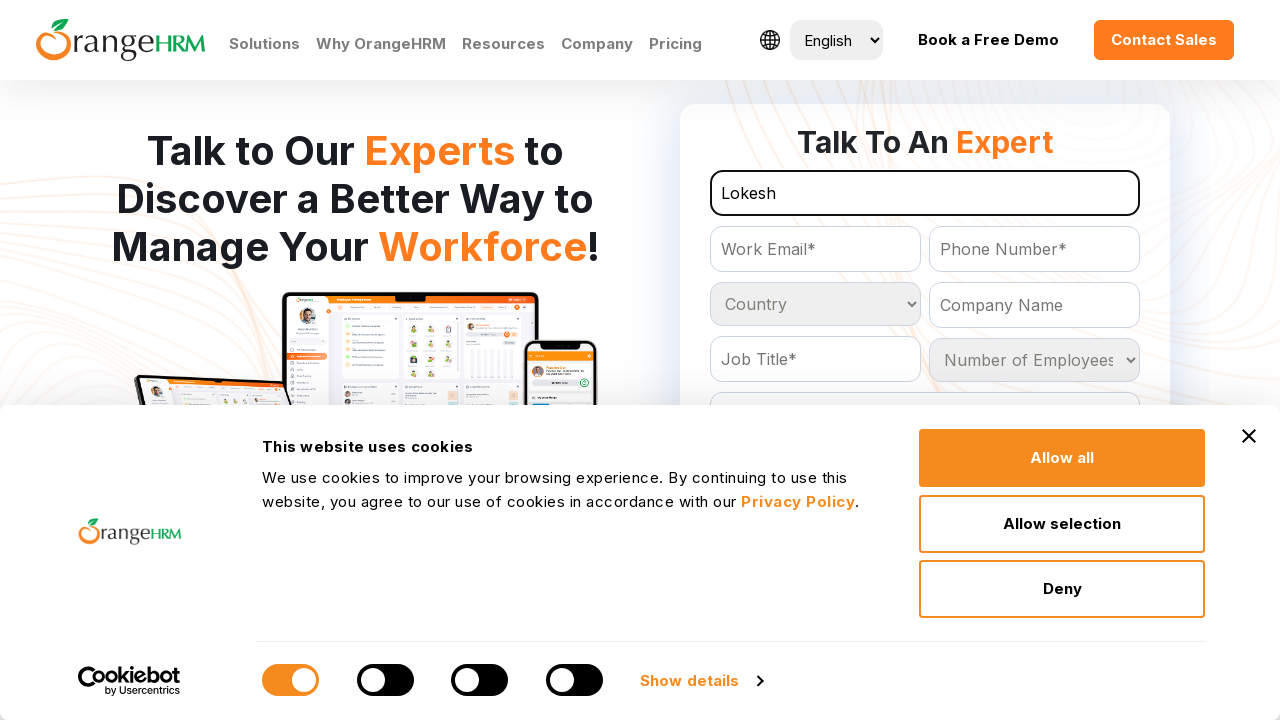

Filled Email field with 'lokesh@gmail.com' on #Form_getForm_Email
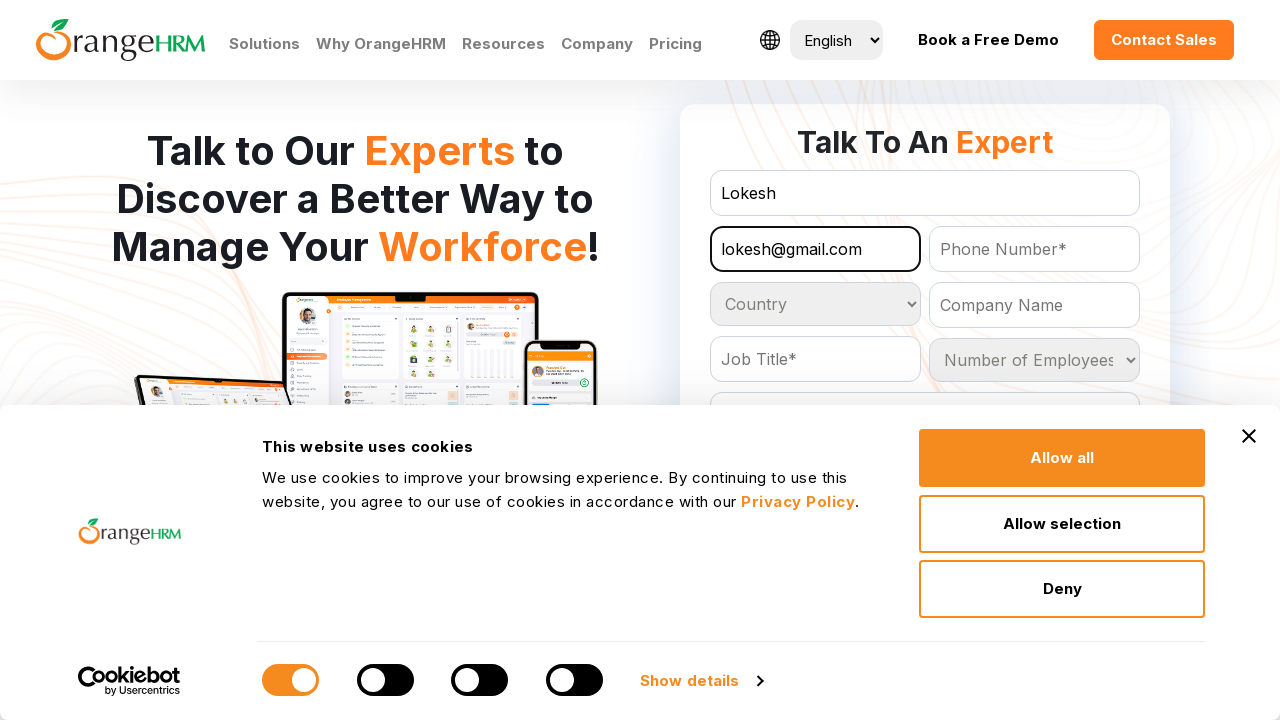

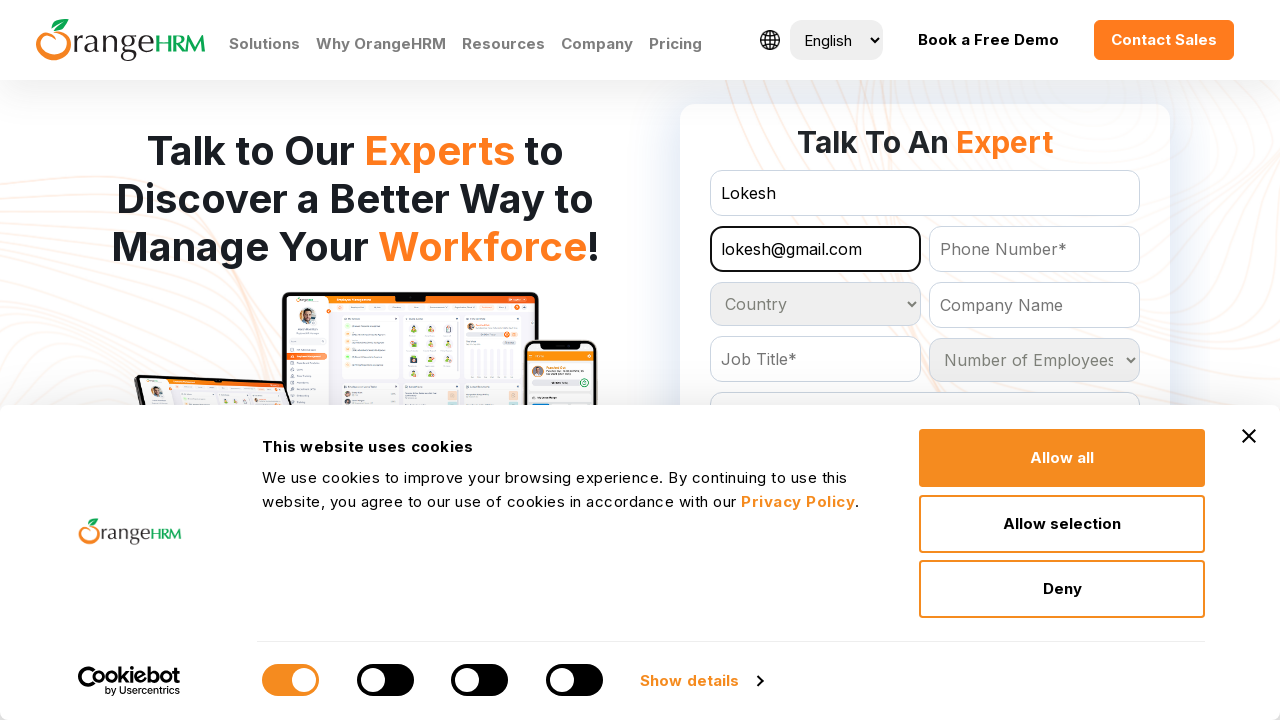